Automates gameplay of the 2048 game by sending a sequence of arrow key presses to move tiles

Starting URL: https://gabrielecirulli.github.io/2048/

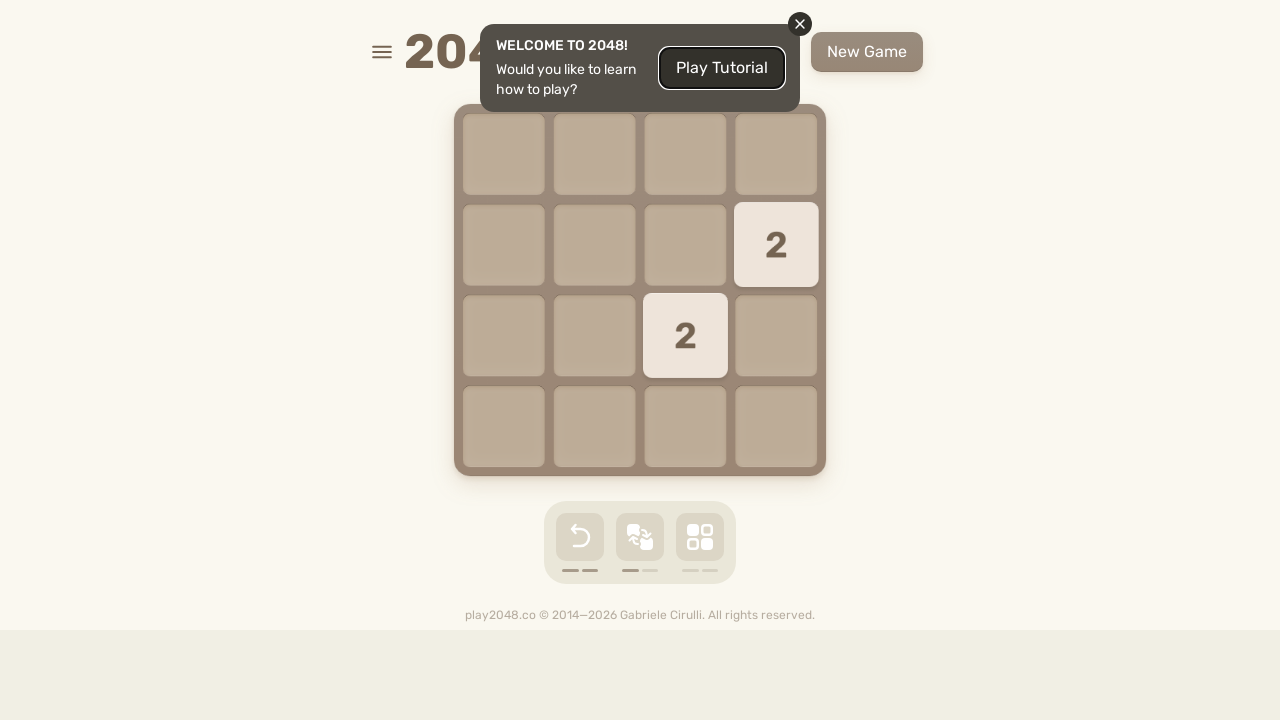

Pressed ArrowRight arrow key to move tiles on body
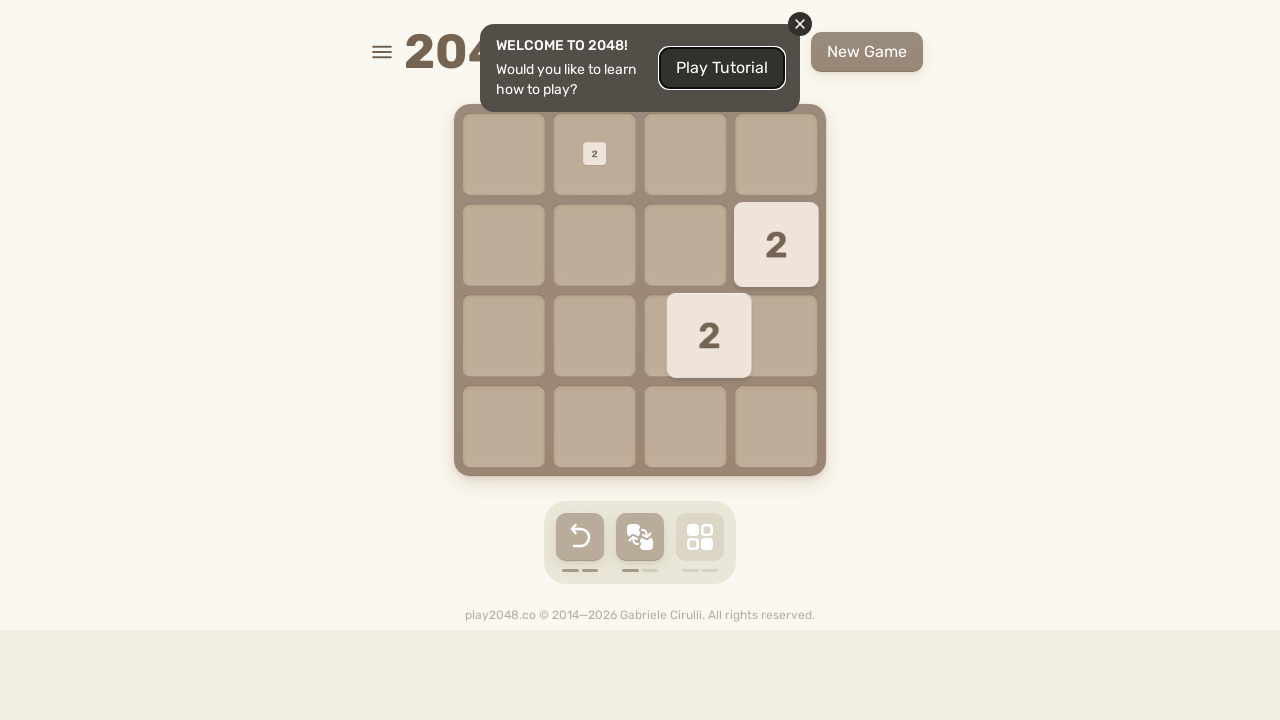

Waited 100ms for game animation after ArrowRight move
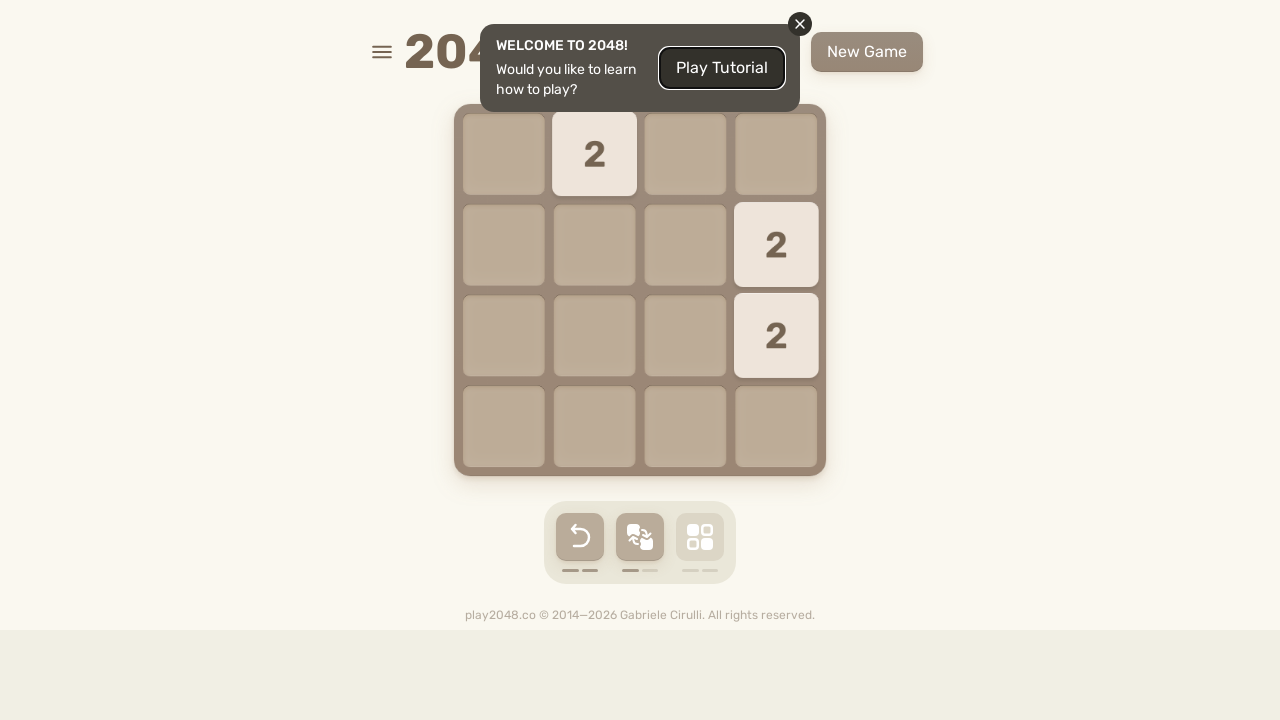

Pressed ArrowRight arrow key to move tiles on body
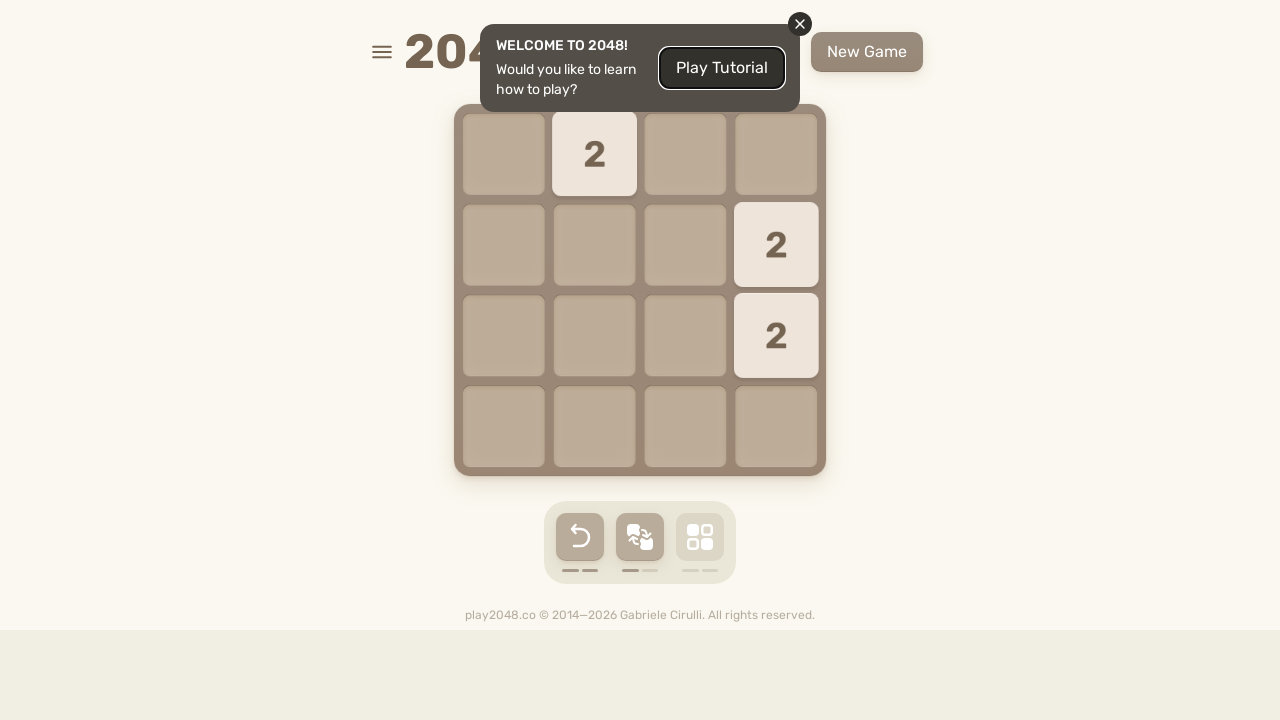

Waited 100ms for game animation after ArrowRight move
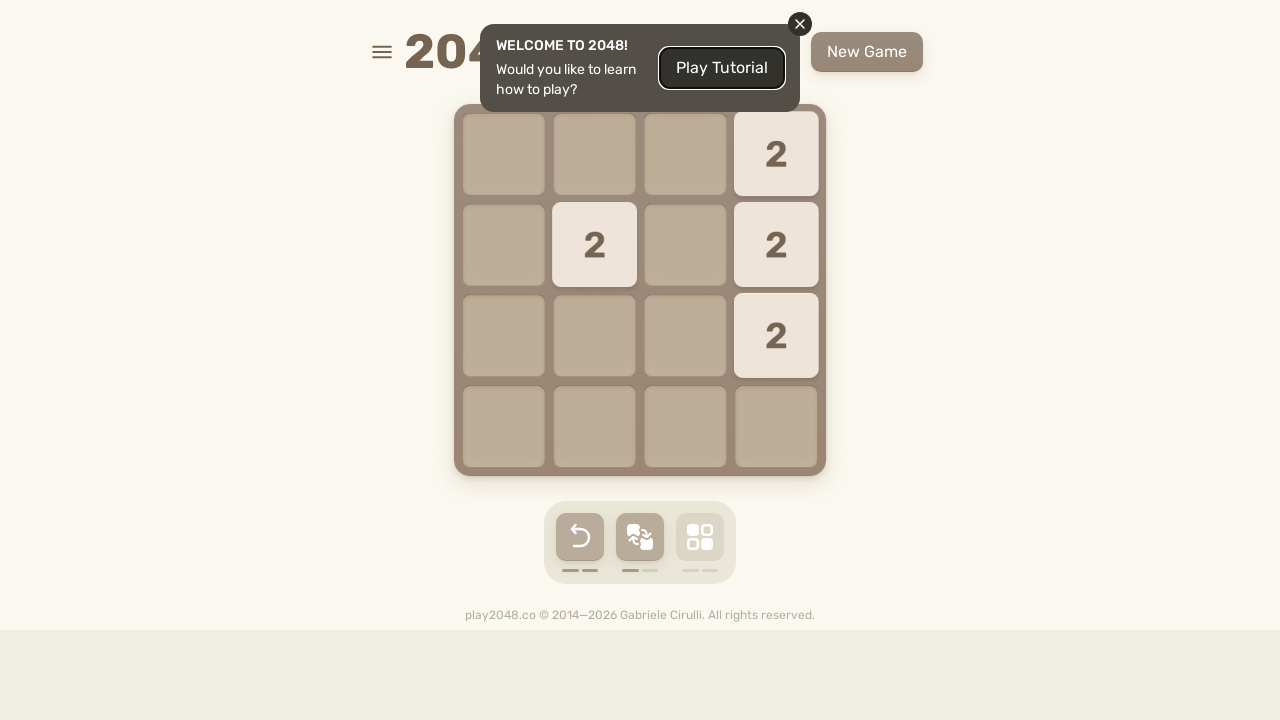

Pressed ArrowRight arrow key to move tiles on body
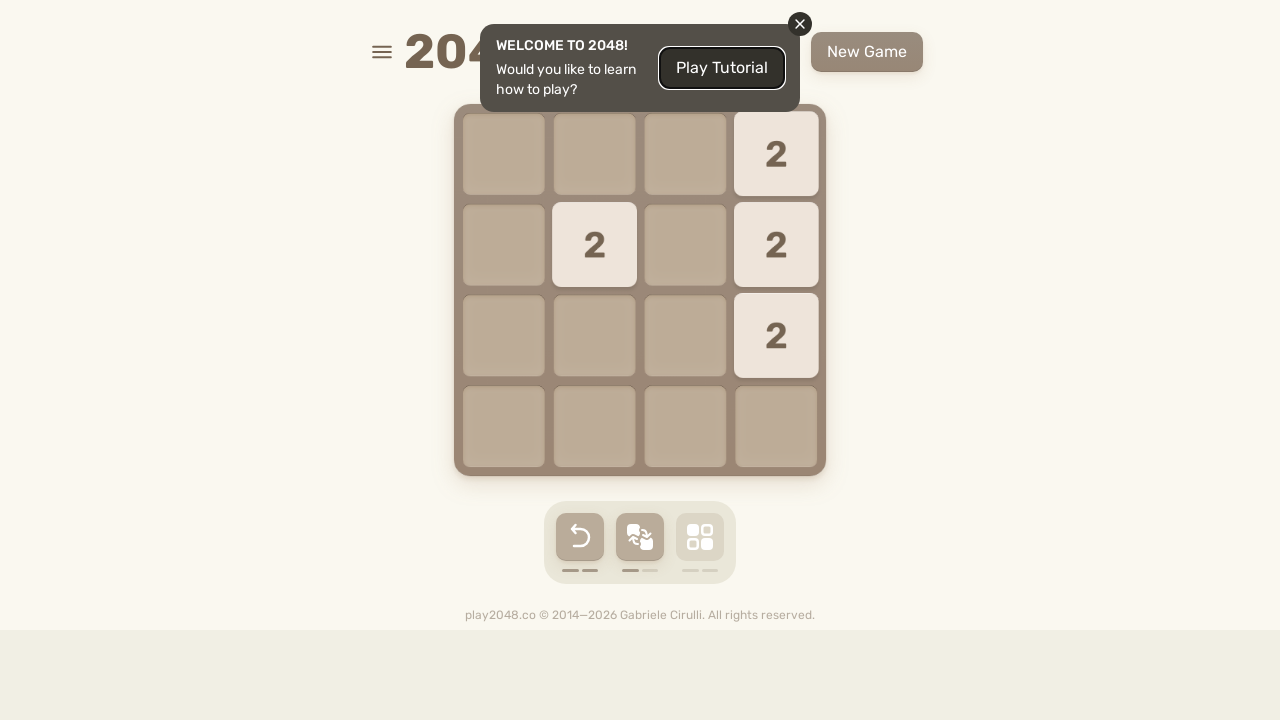

Waited 100ms for game animation after ArrowRight move
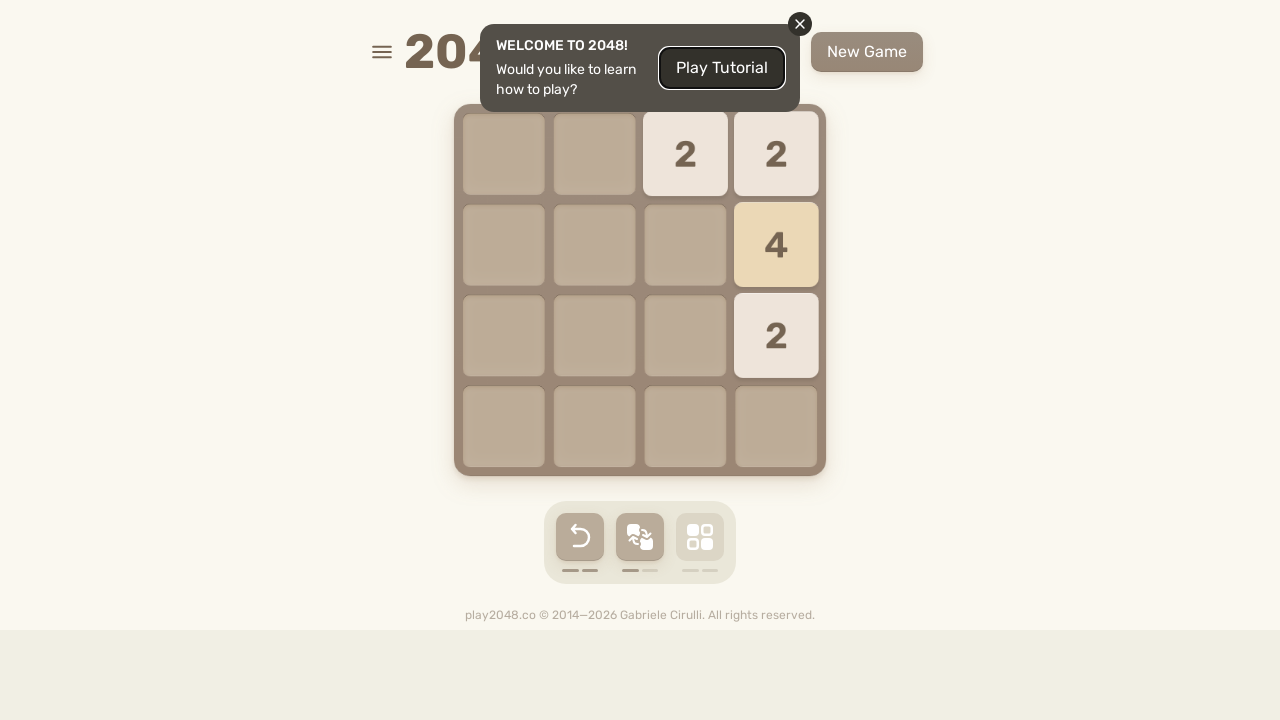

Pressed ArrowDown arrow key to move tiles on body
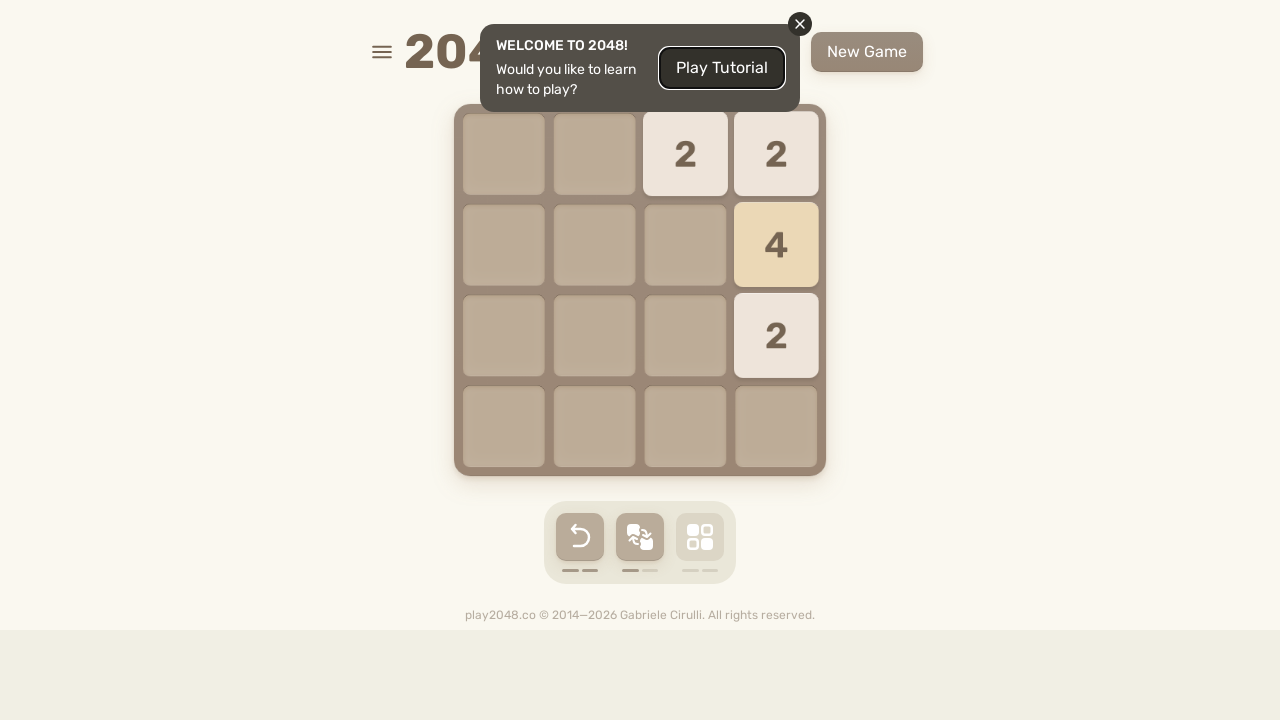

Waited 100ms for game animation after ArrowDown move
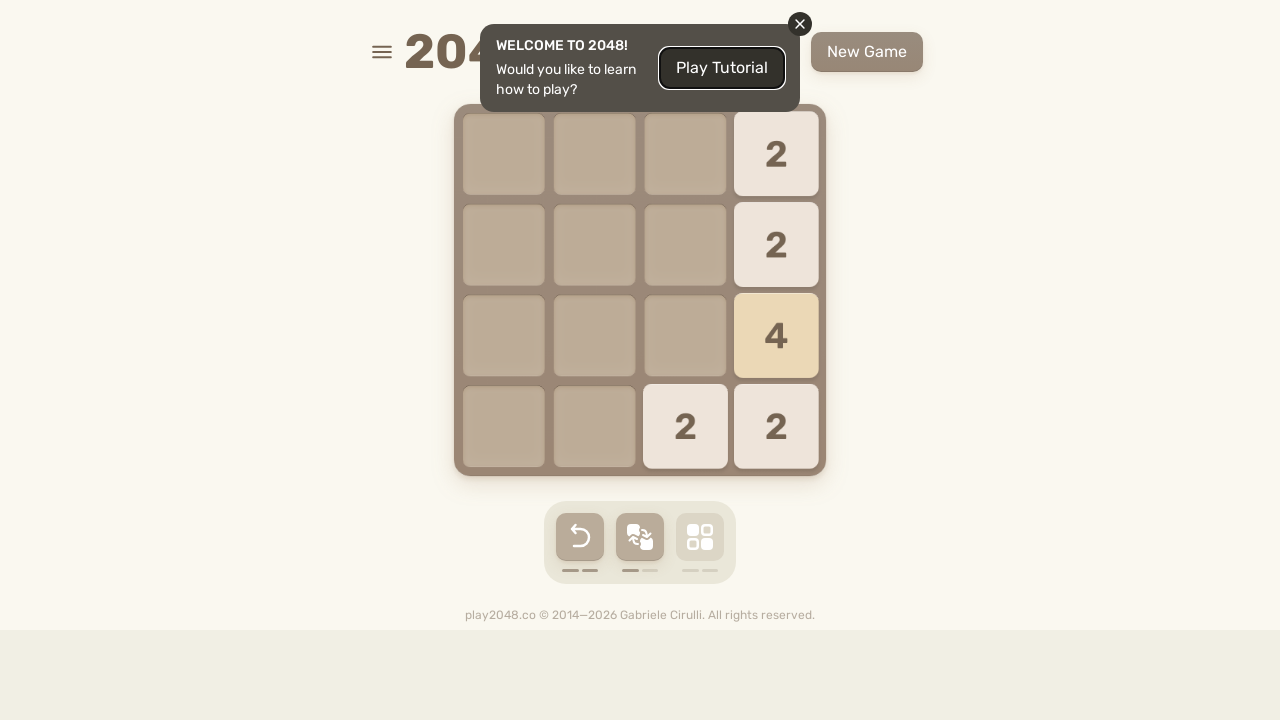

Pressed ArrowDown arrow key to move tiles on body
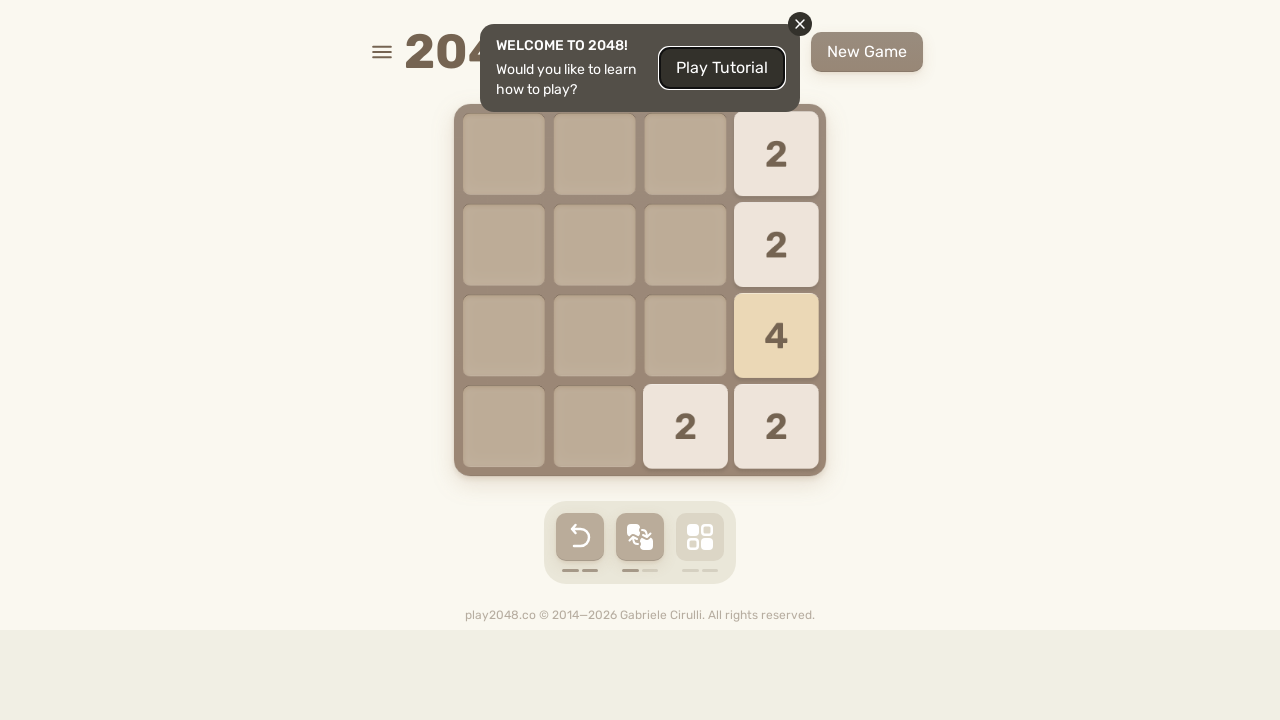

Waited 100ms for game animation after ArrowDown move
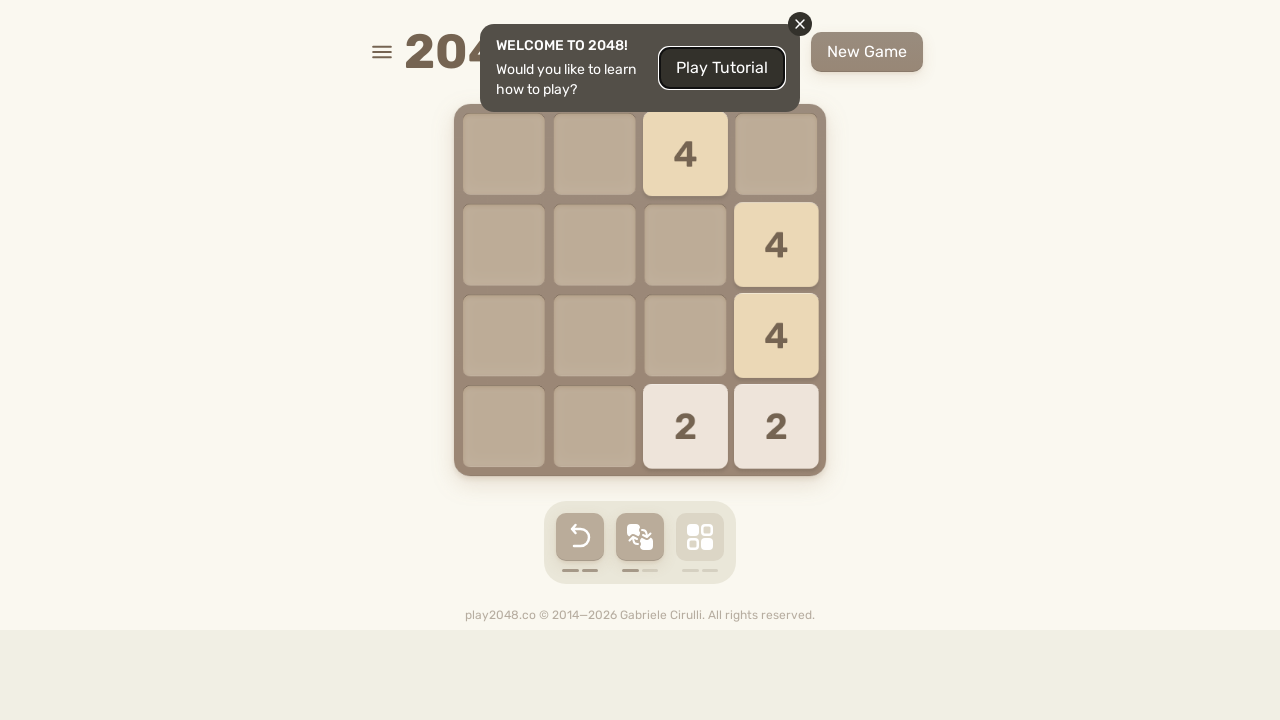

Pressed ArrowRight arrow key to move tiles on body
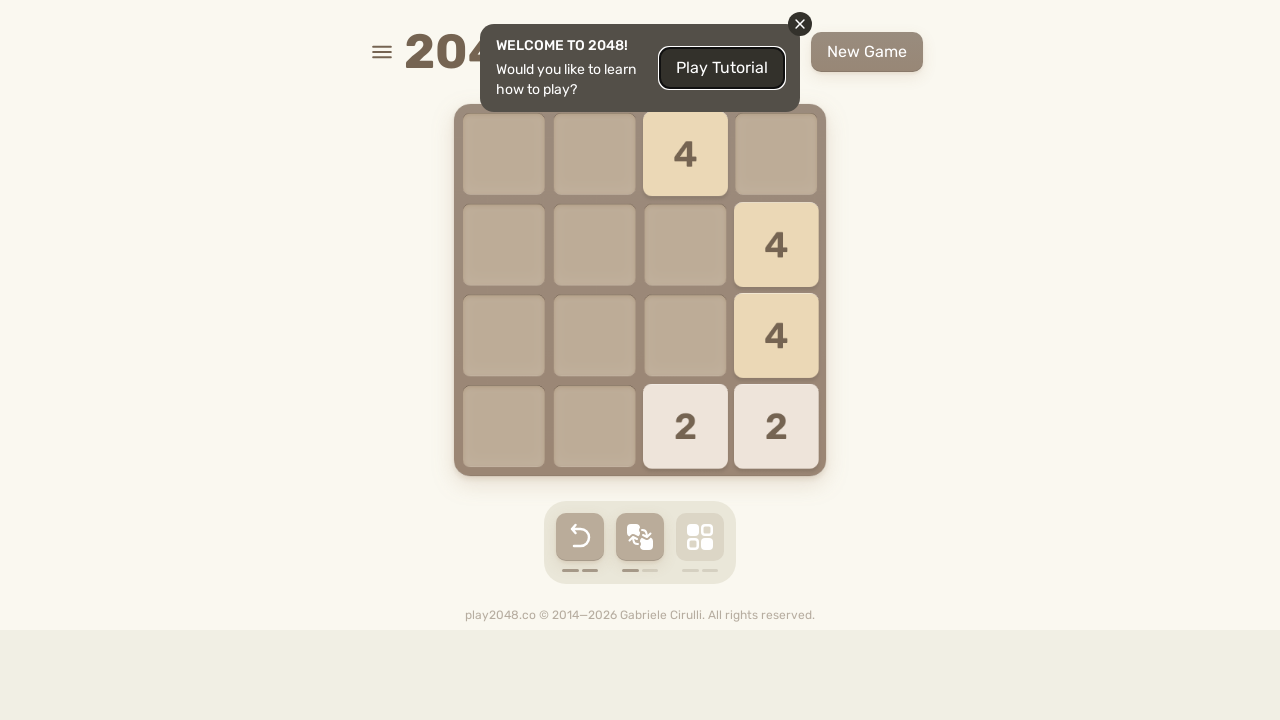

Waited 100ms for game animation after ArrowRight move
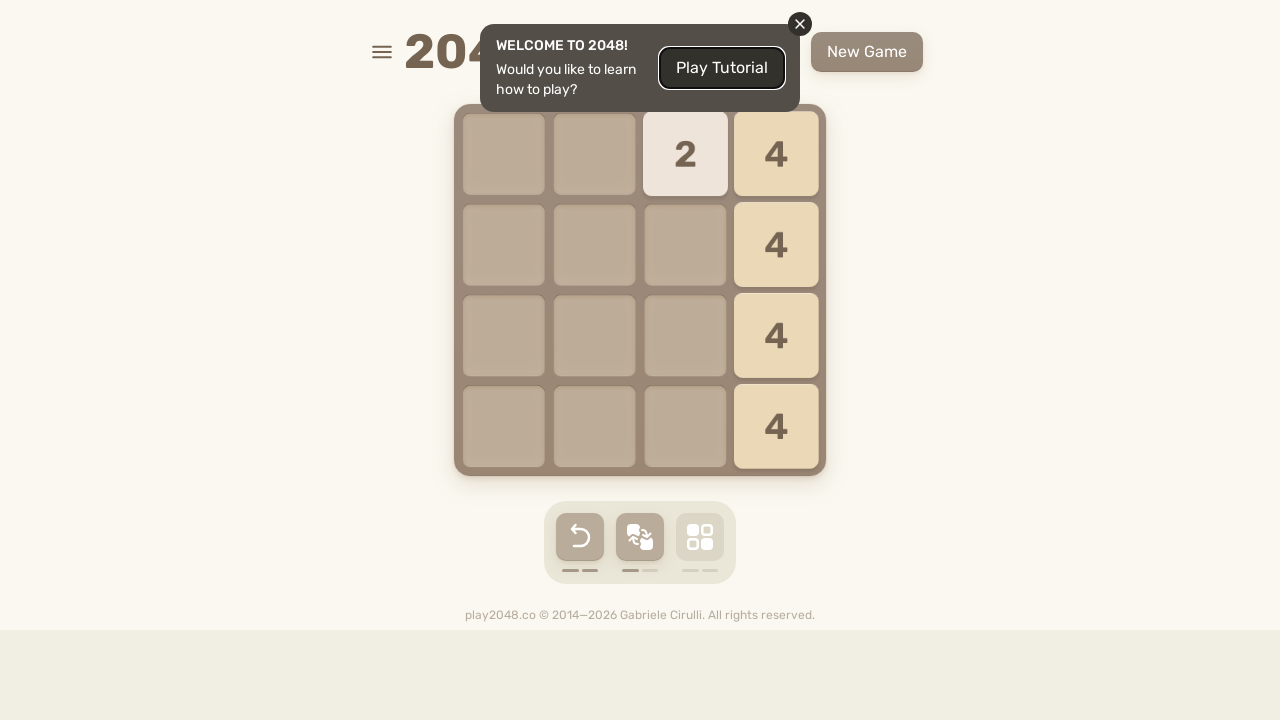

Pressed ArrowRight arrow key to move tiles on body
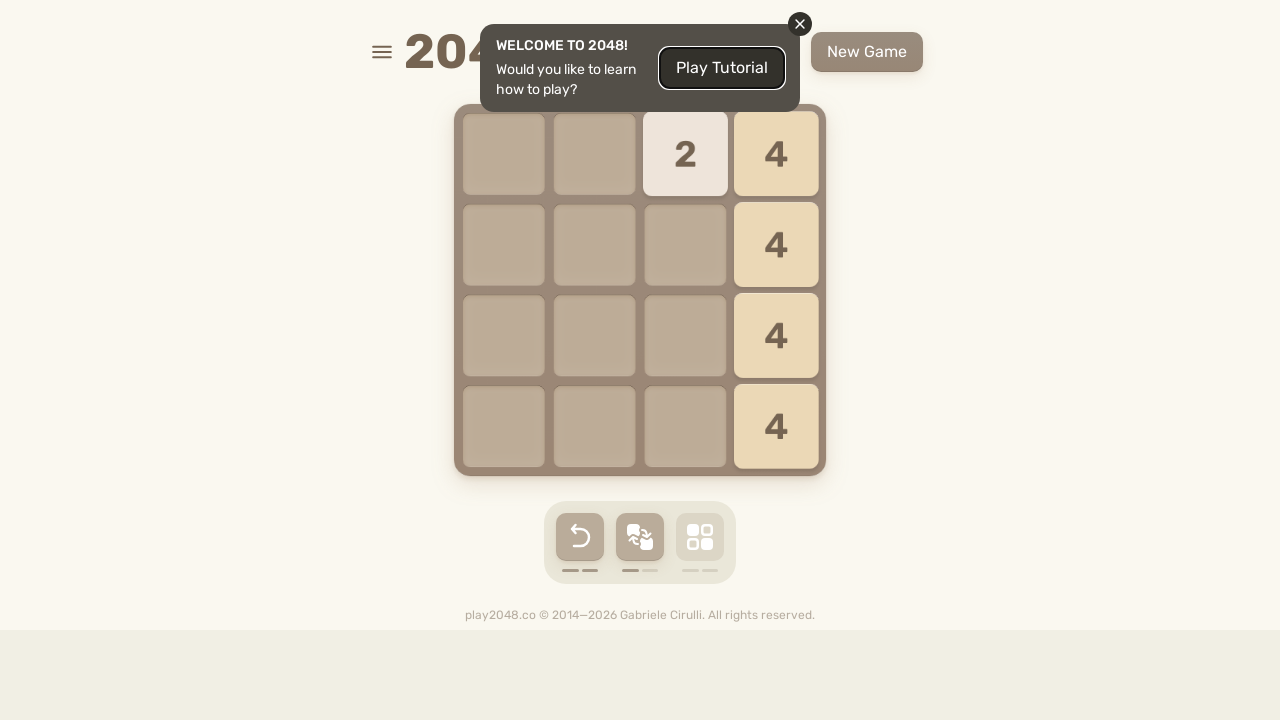

Waited 100ms for game animation after ArrowRight move
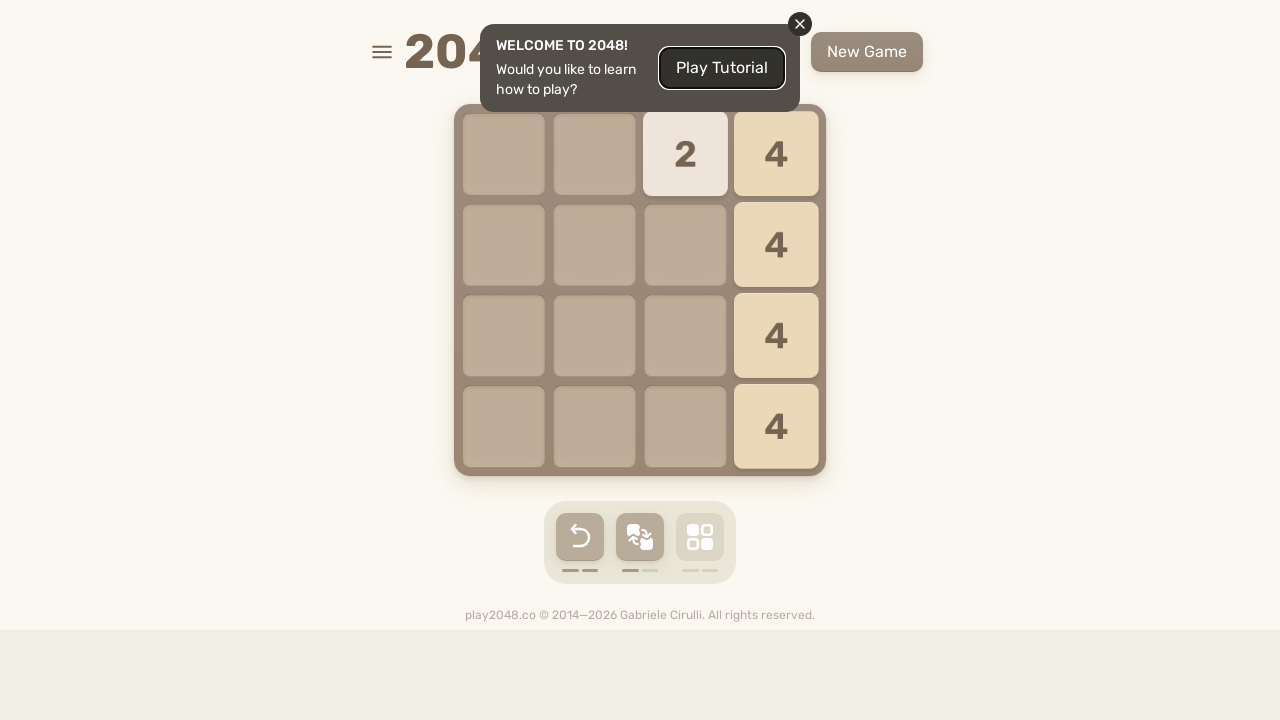

Pressed ArrowRight arrow key to move tiles on body
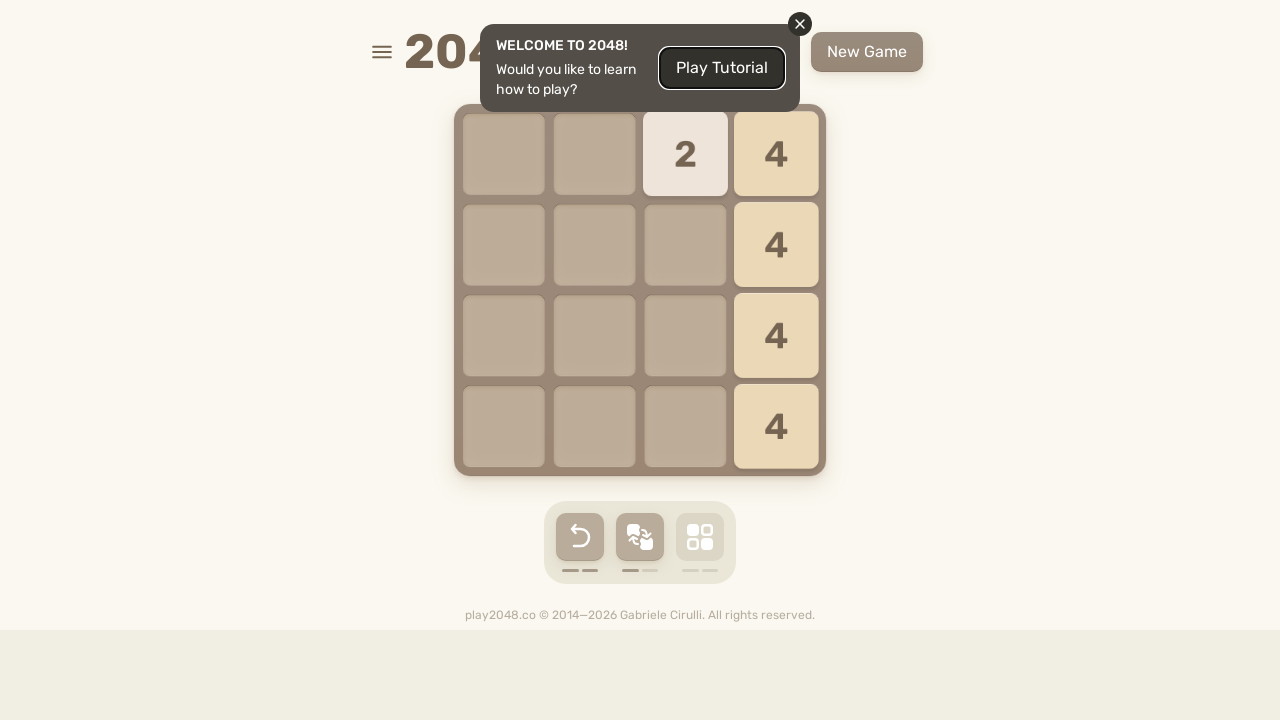

Waited 100ms for game animation after ArrowRight move
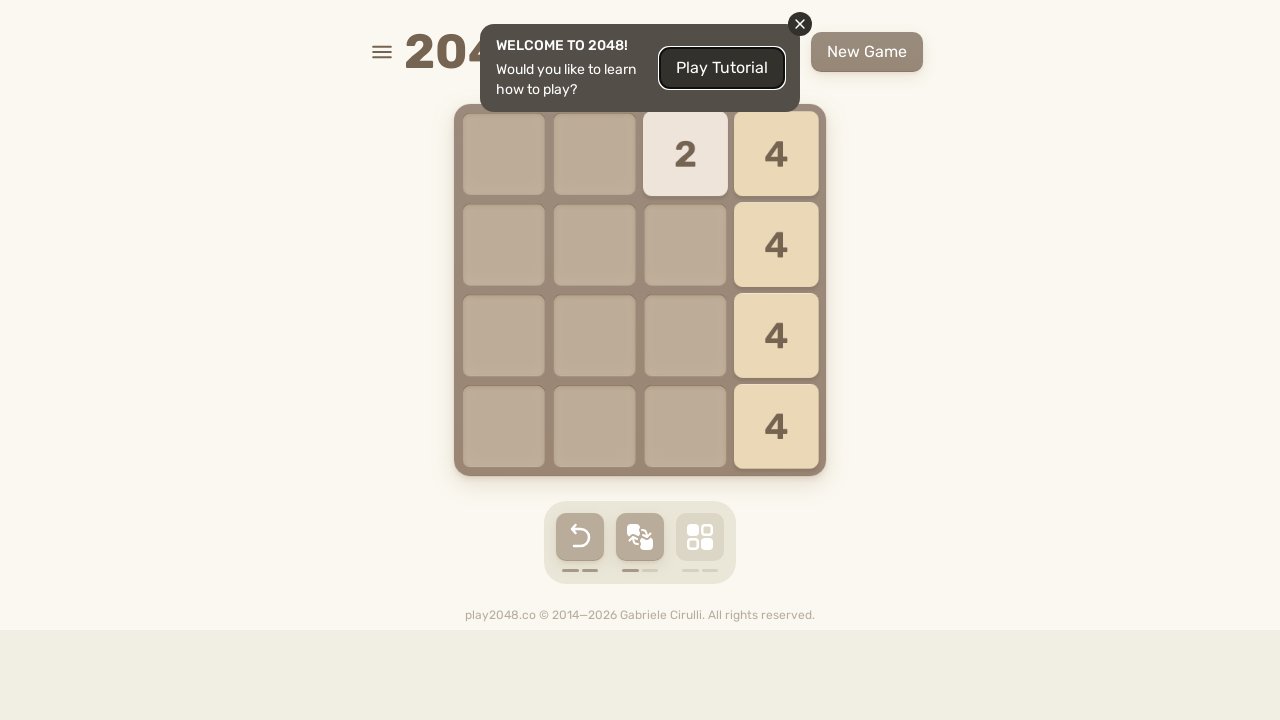

Pressed ArrowDown arrow key to move tiles on body
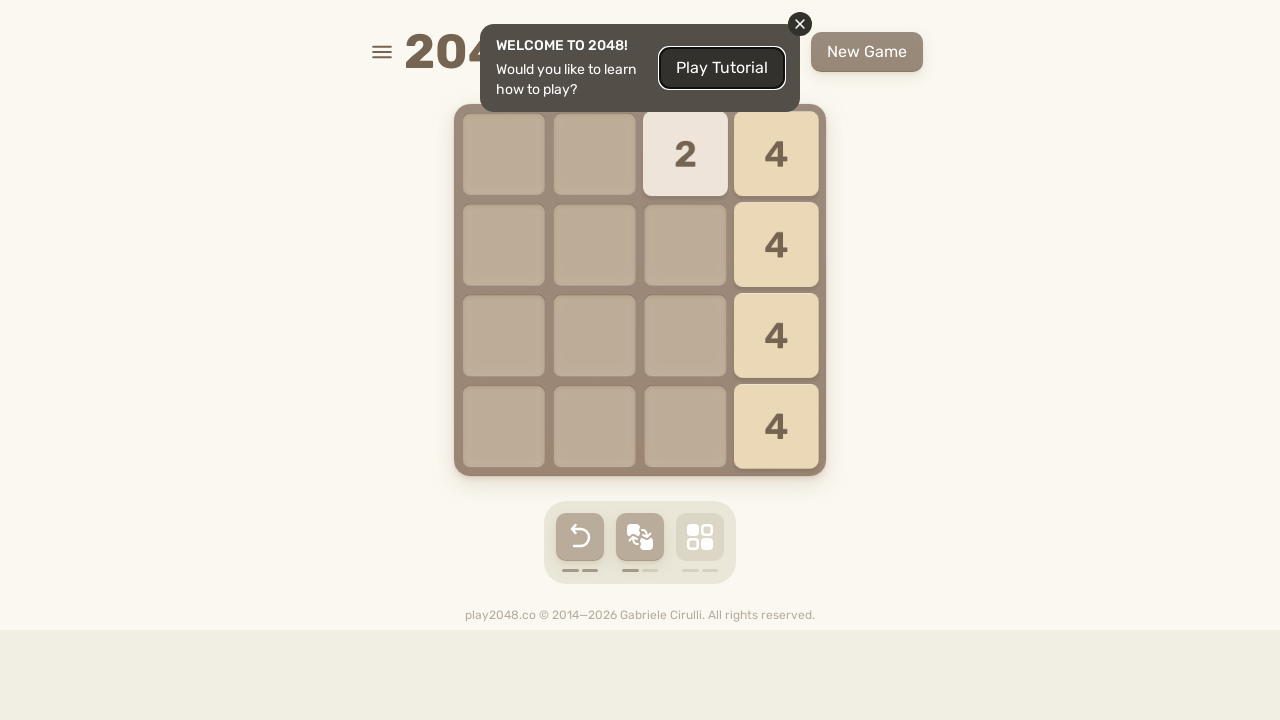

Waited 100ms for game animation after ArrowDown move
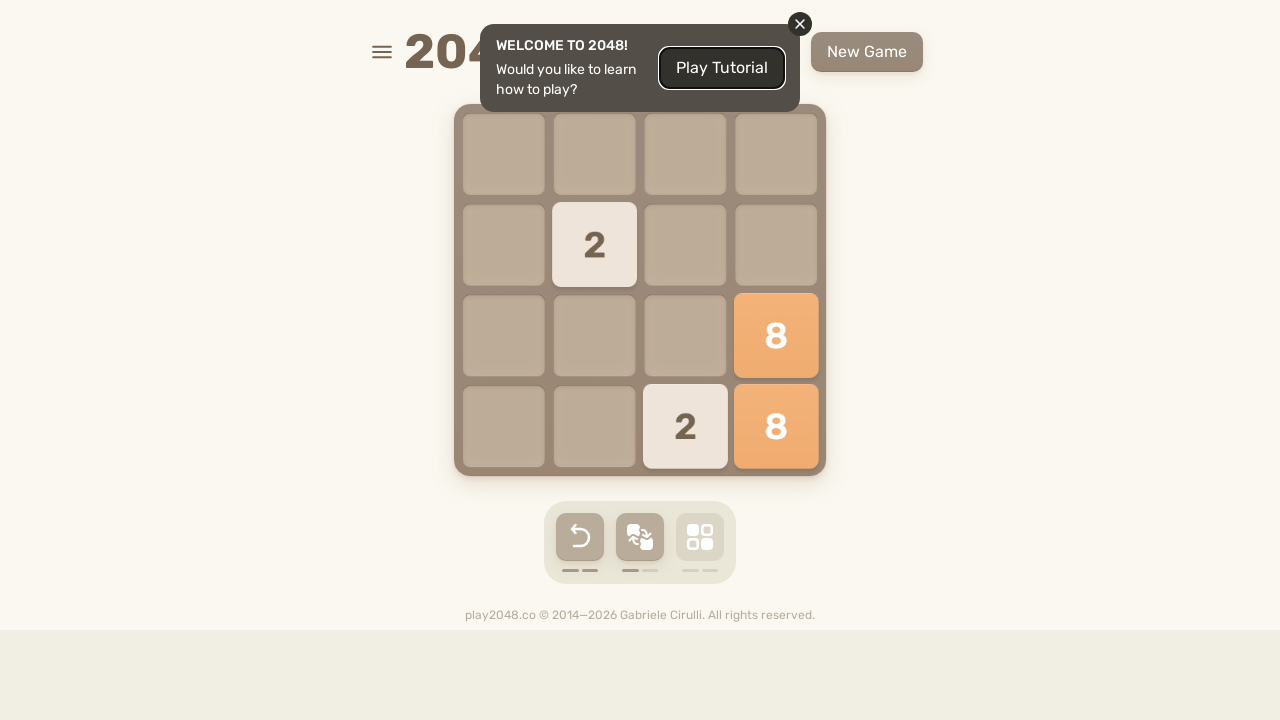

Pressed ArrowDown arrow key to move tiles on body
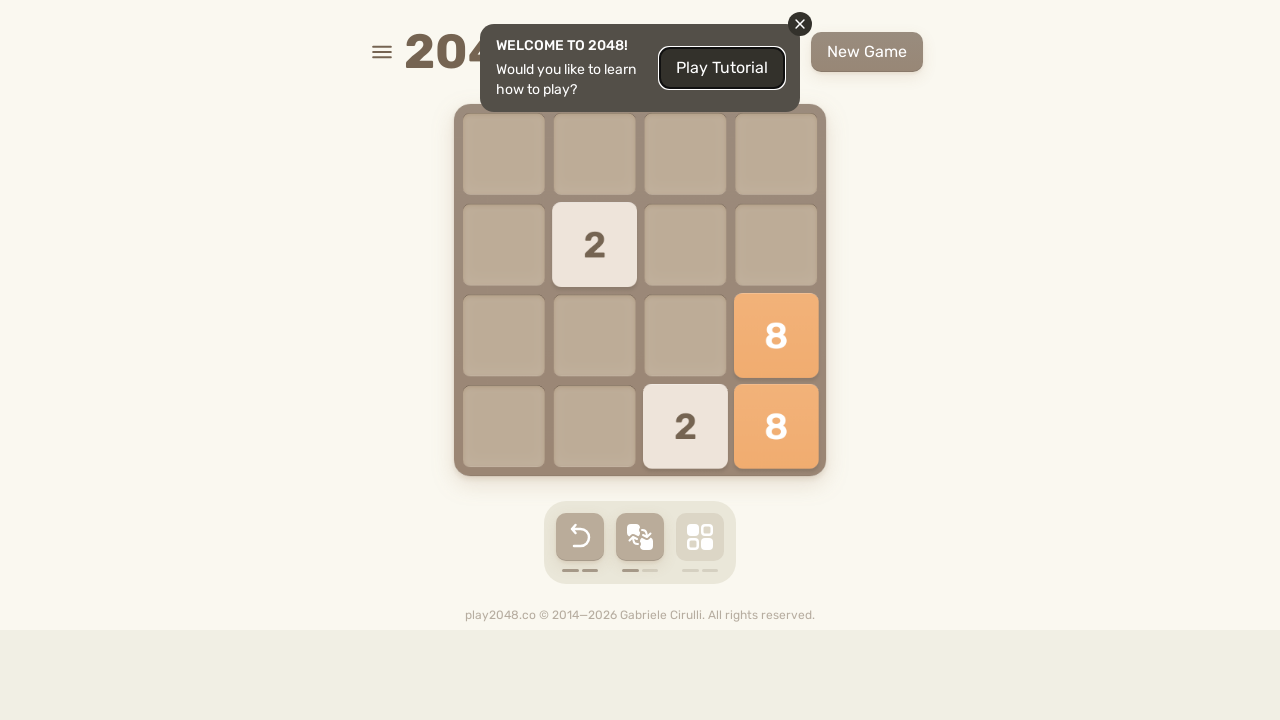

Waited 100ms for game animation after ArrowDown move
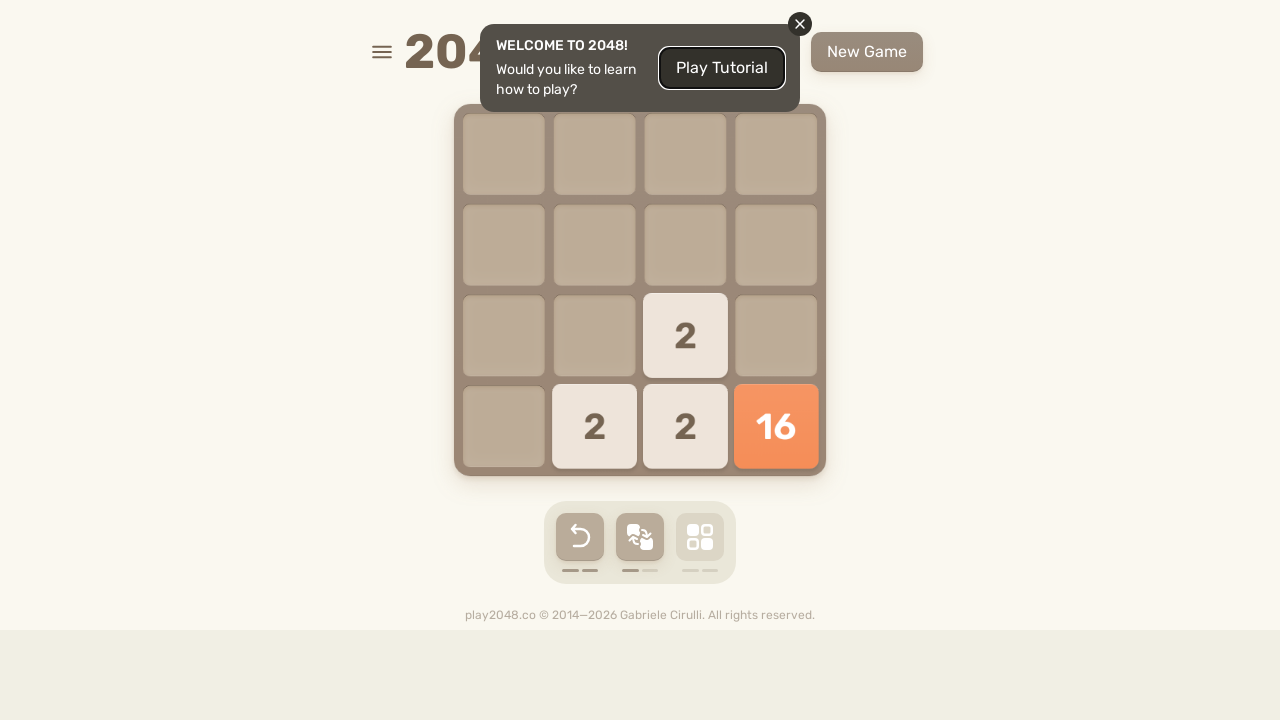

Pressed ArrowDown arrow key to move tiles on body
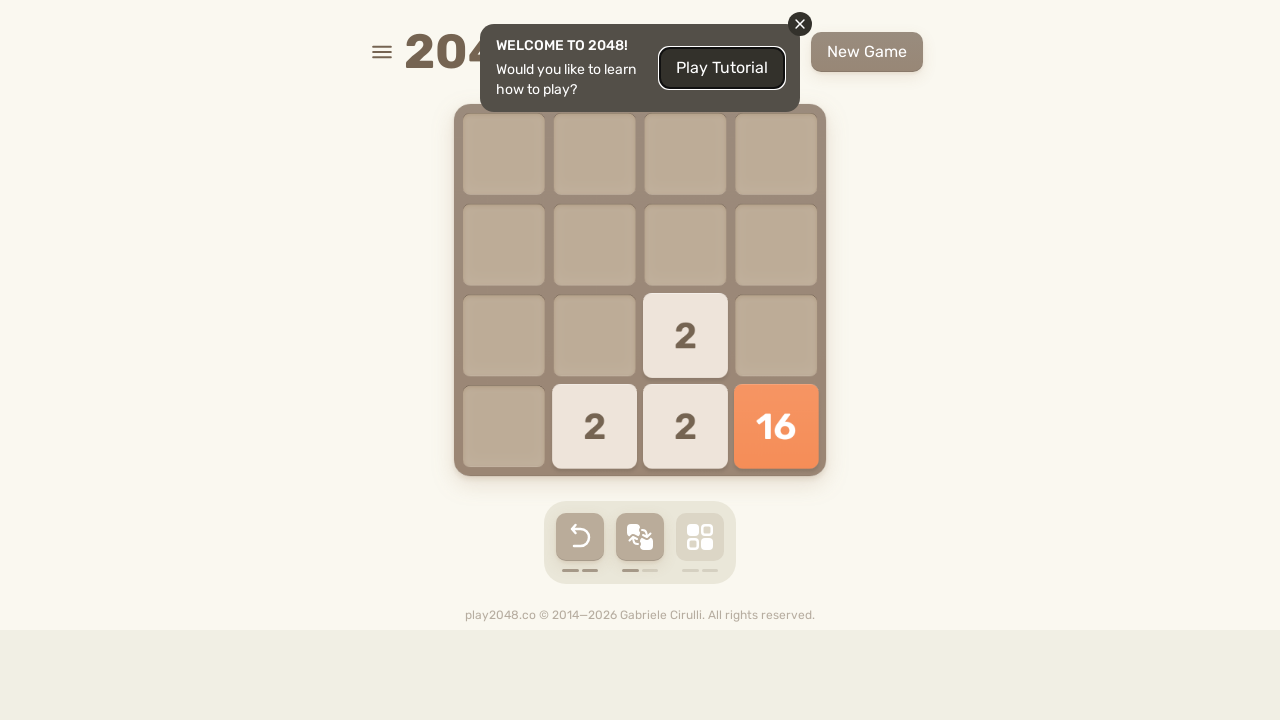

Waited 100ms for game animation after ArrowDown move
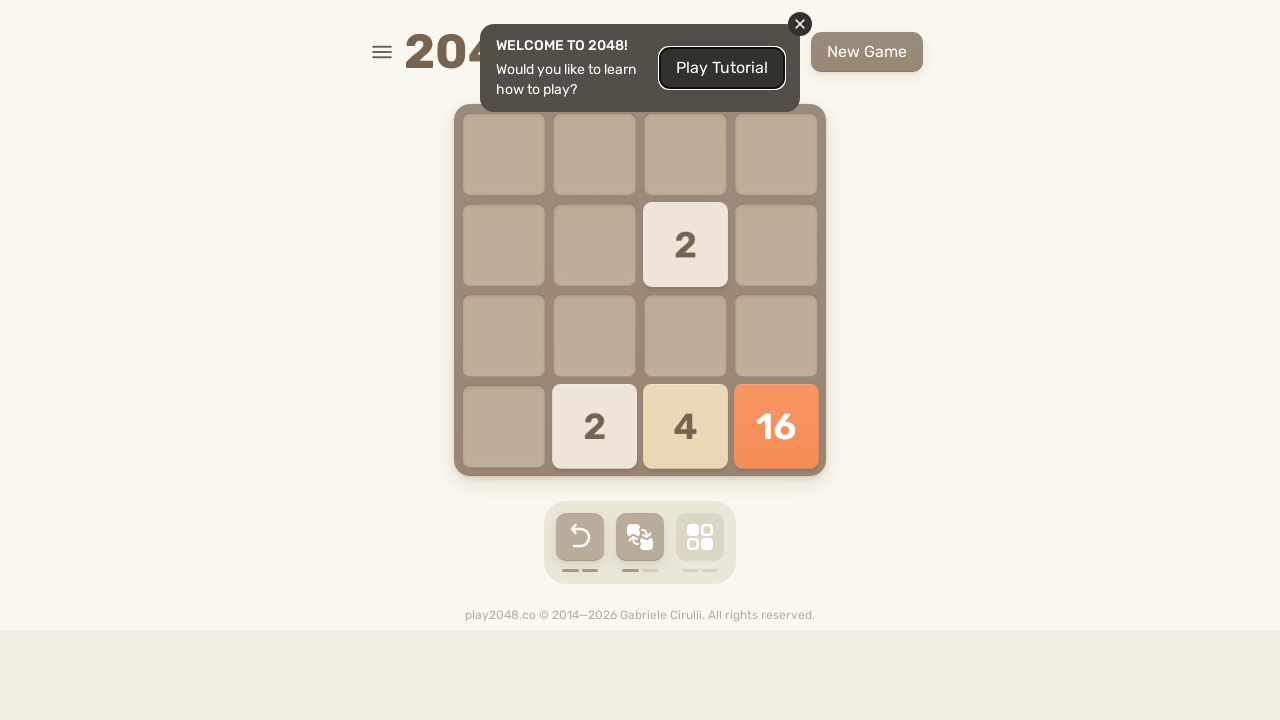

Pressed ArrowUp arrow key to move tiles on body
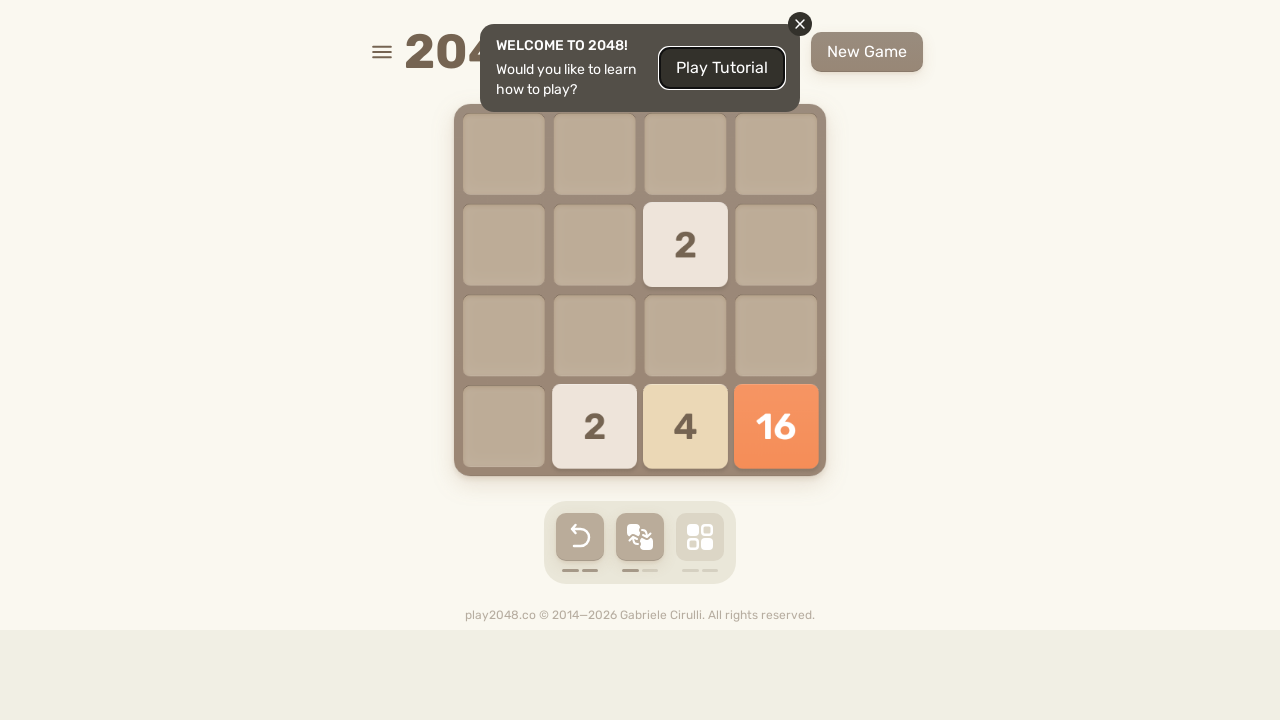

Waited 100ms for game animation after ArrowUp move
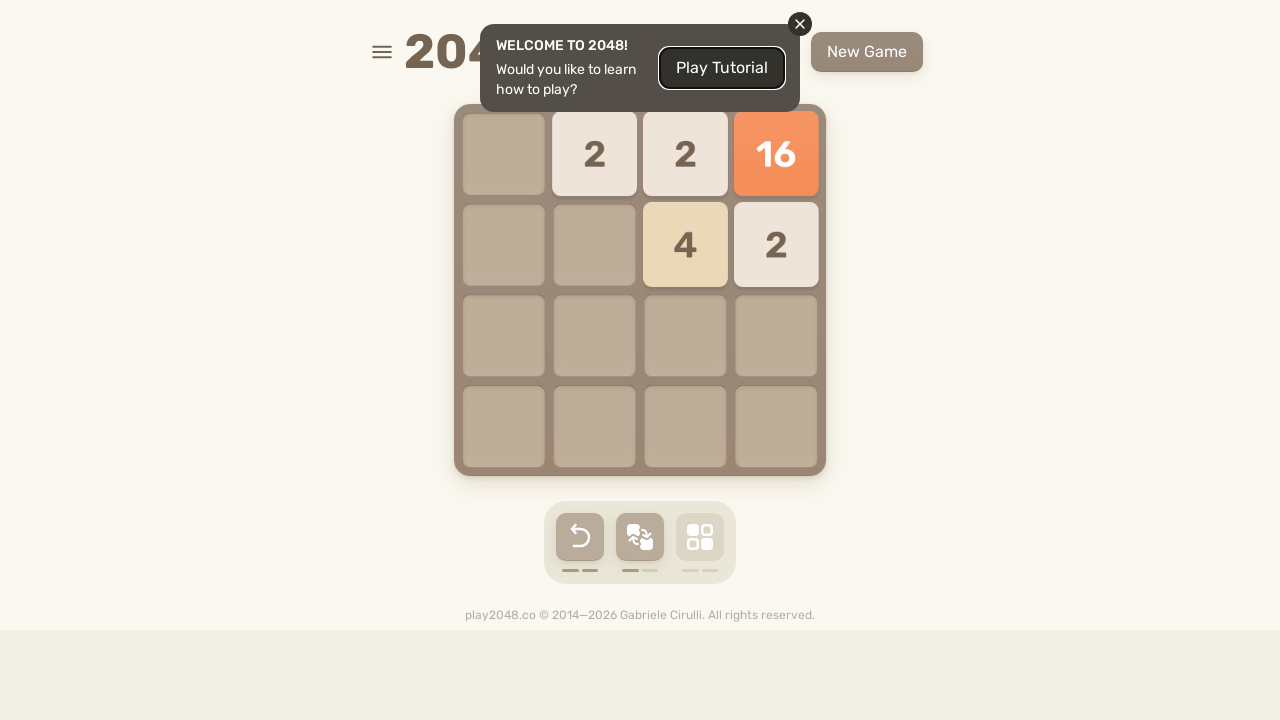

Pressed ArrowDown arrow key to move tiles on body
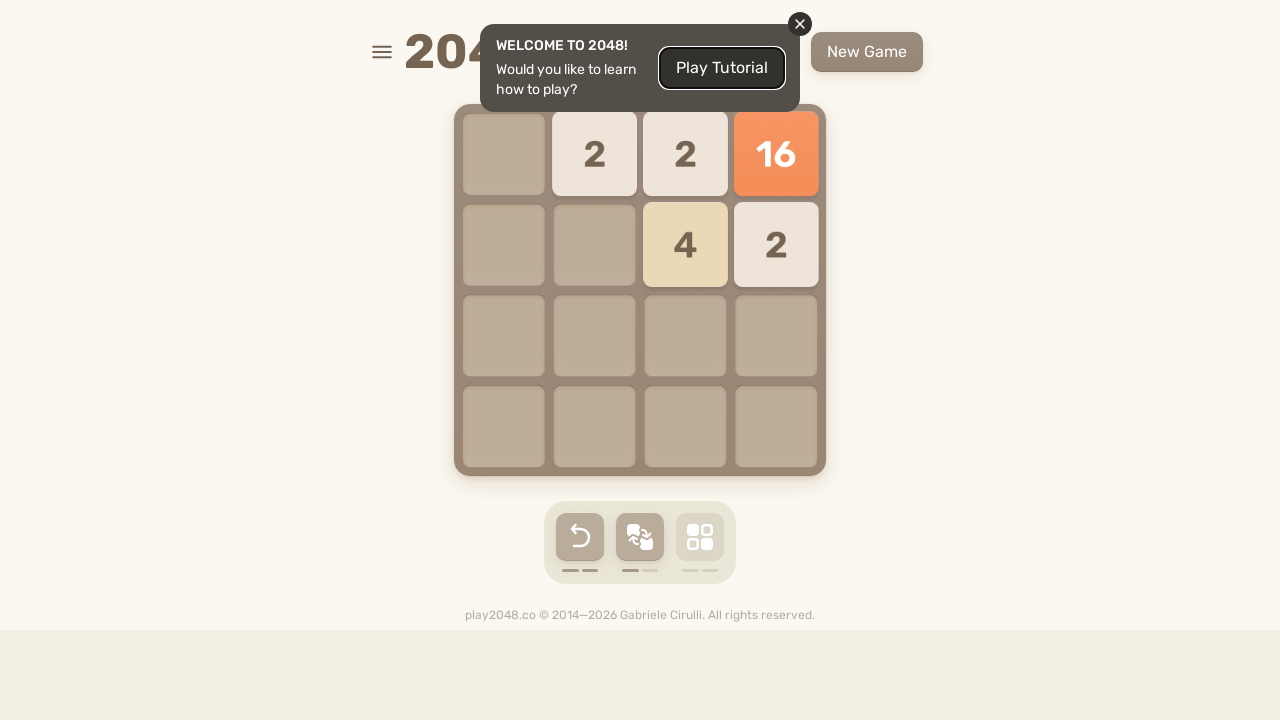

Waited 100ms for game animation after ArrowDown move
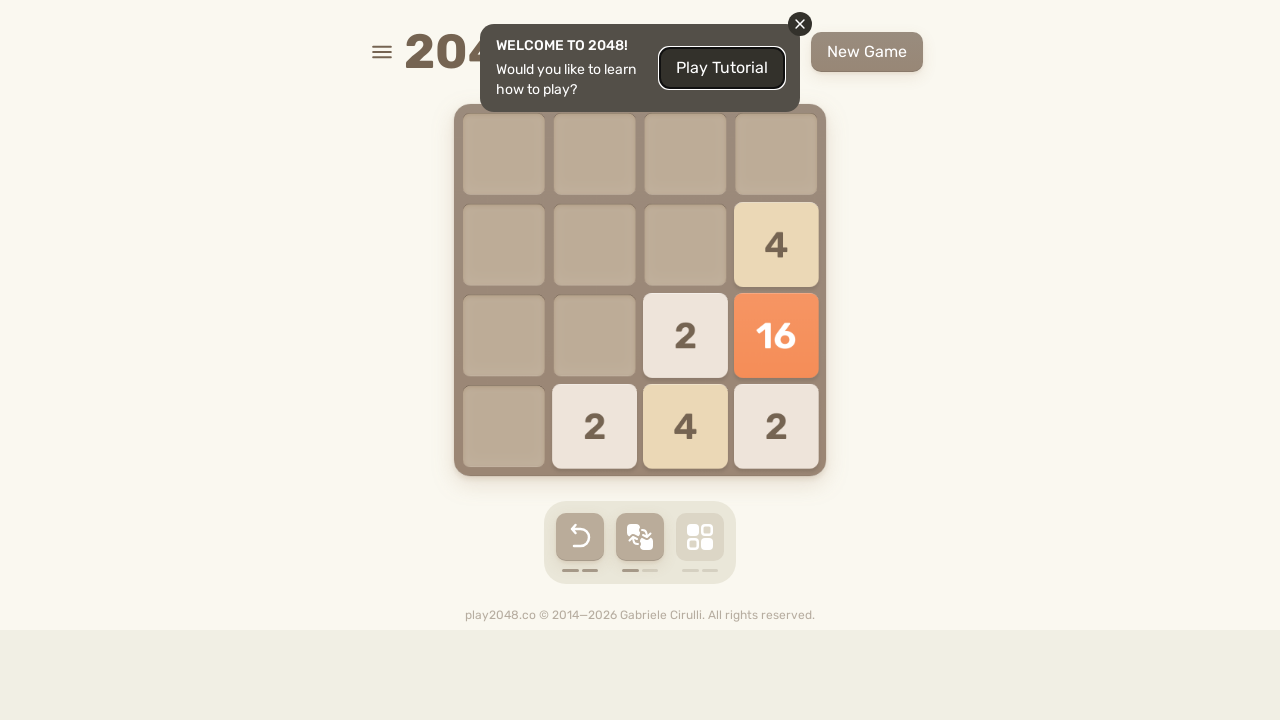

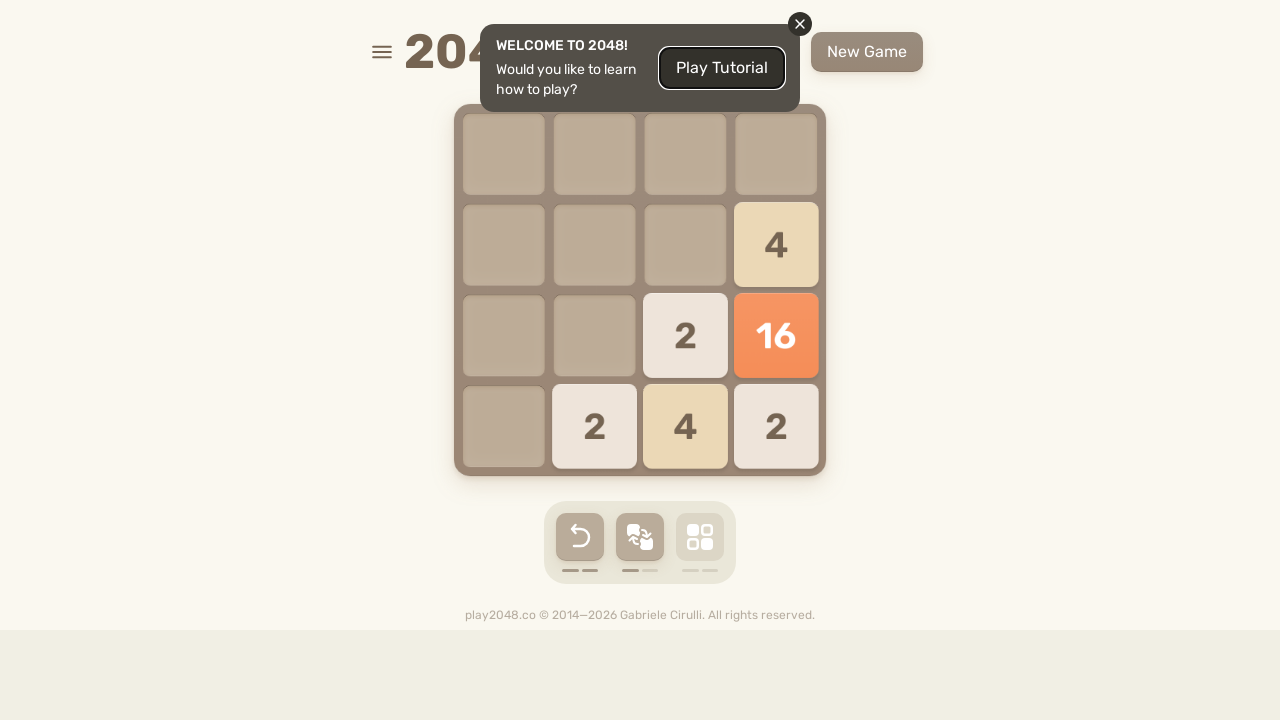